Navigates to the Webmotors Brazilian car marketplace website and maximizes the browser window.

Starting URL: https://www.webmotors.com.br/

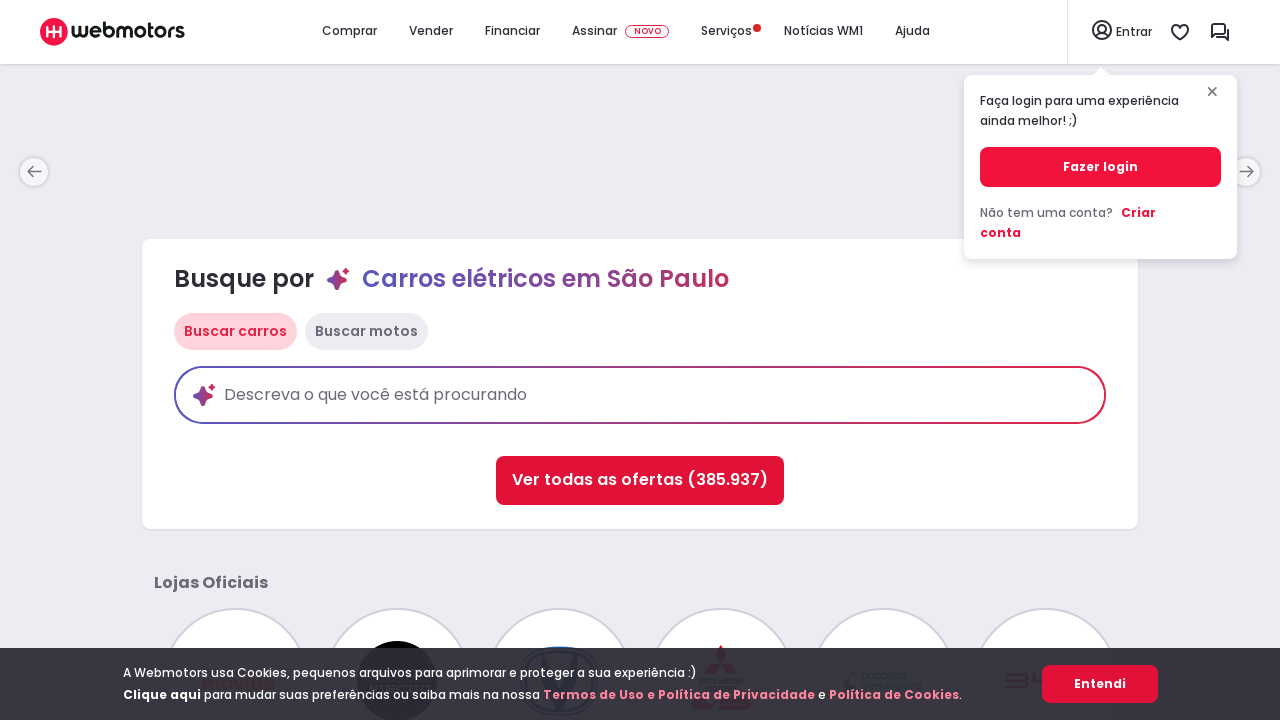

Navigated to Webmotors Brazilian car marketplace website
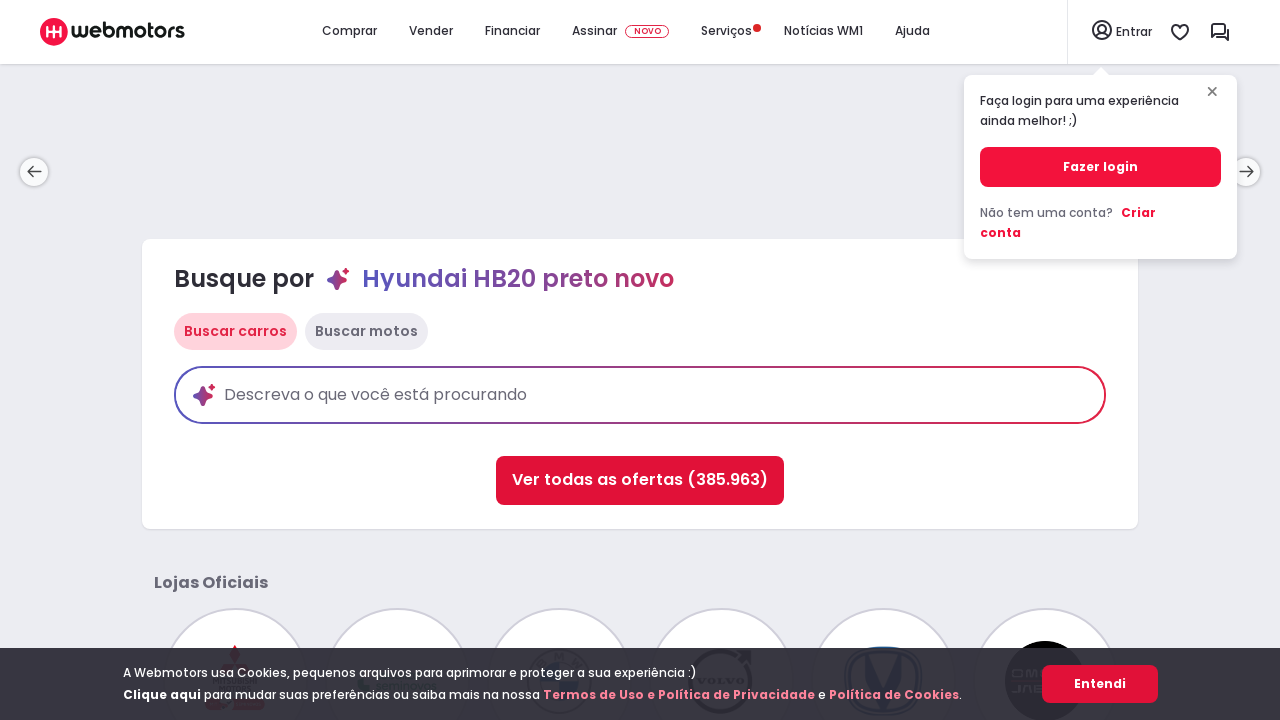

Maximized browser window to 1920x1080
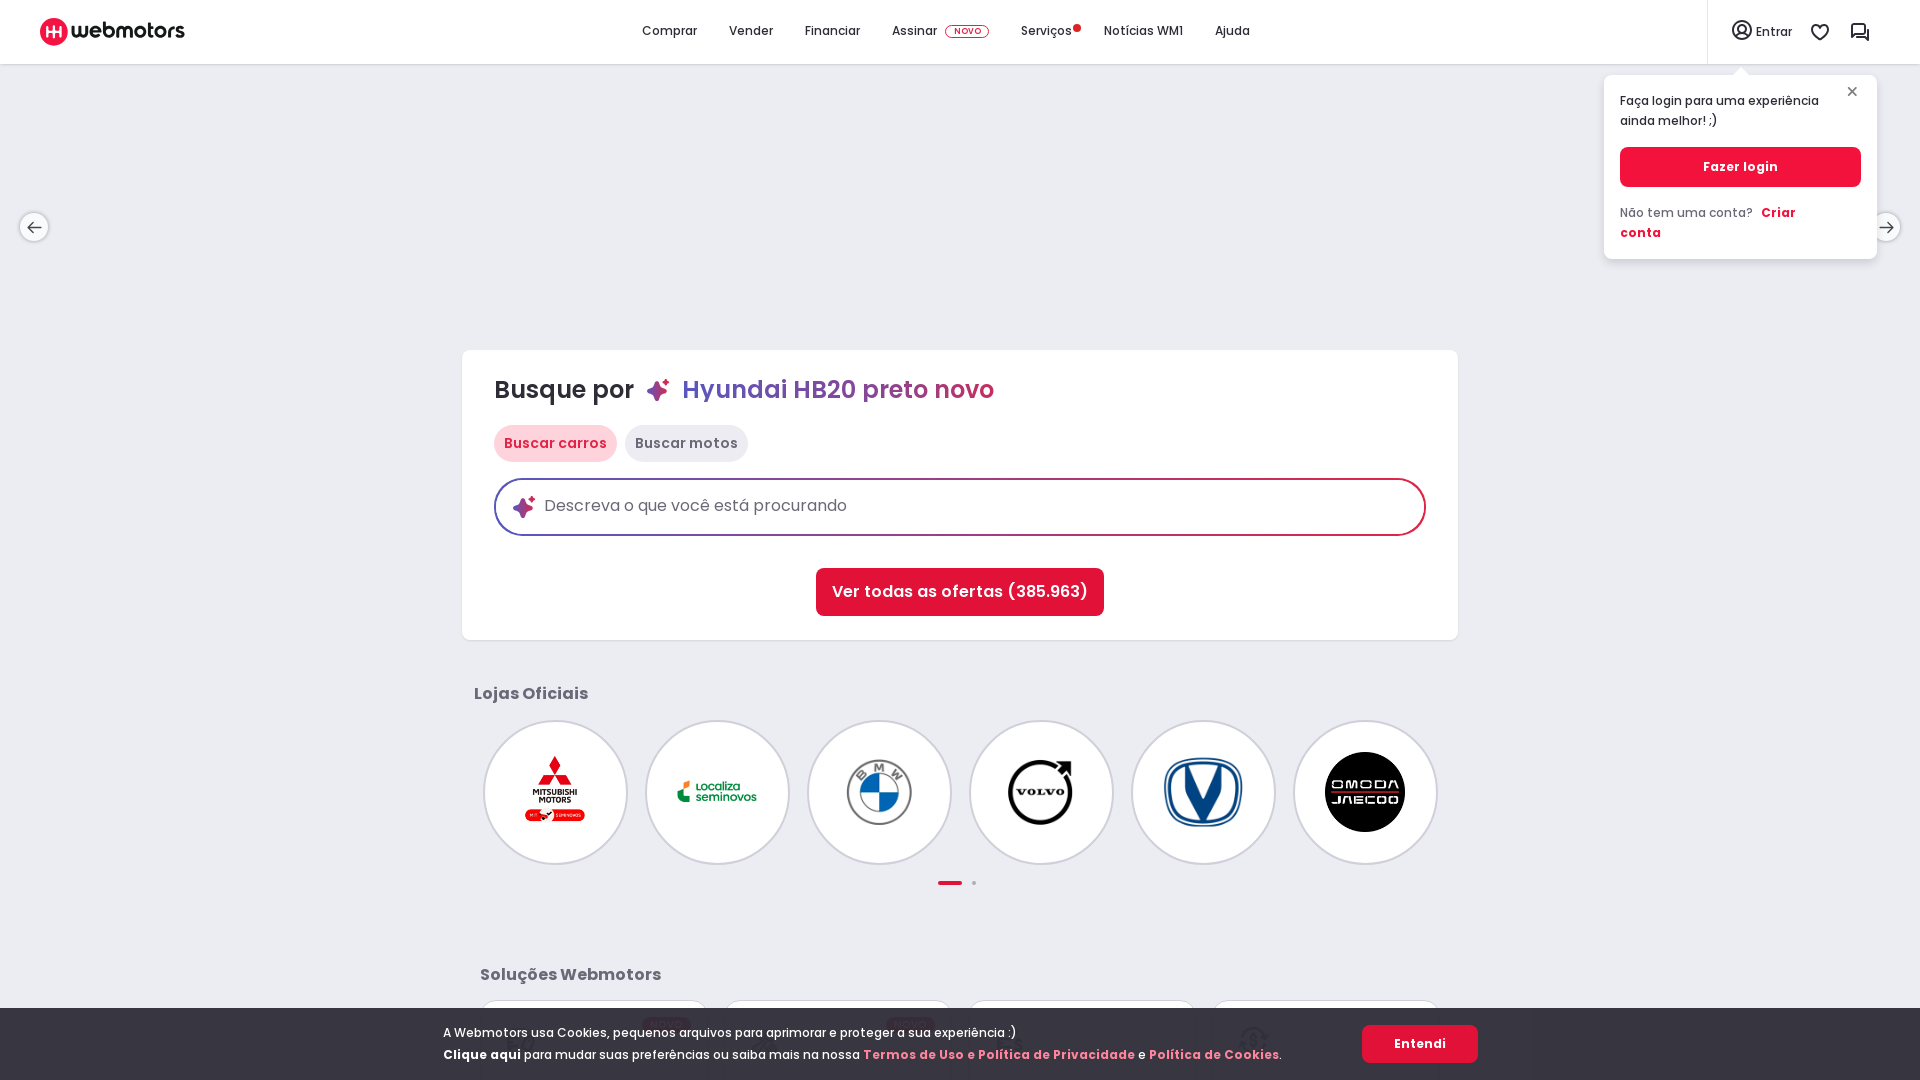

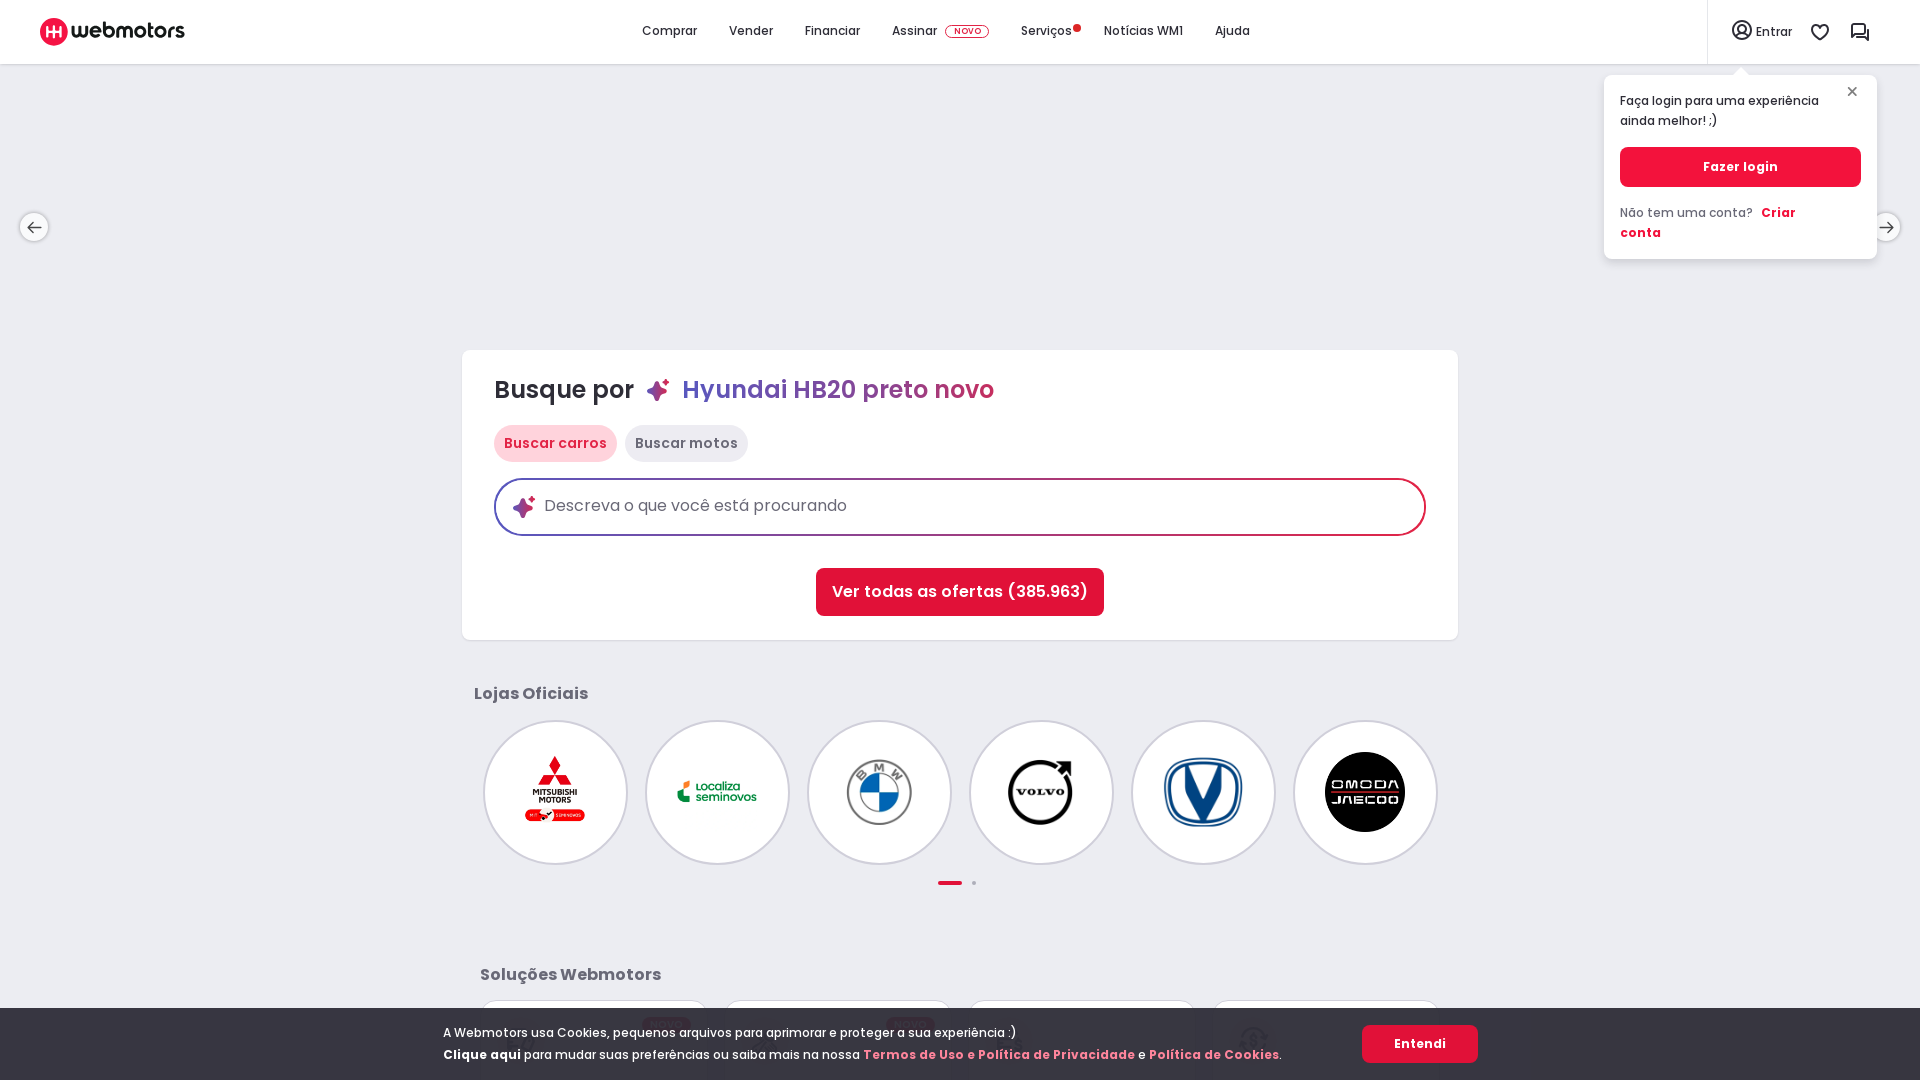